Solves a math problem by extracting a value from an image attribute, calculating the result, and submitting the form with checkbox and radio button selections

Starting URL: http://suninjuly.github.io/get_attribute.html

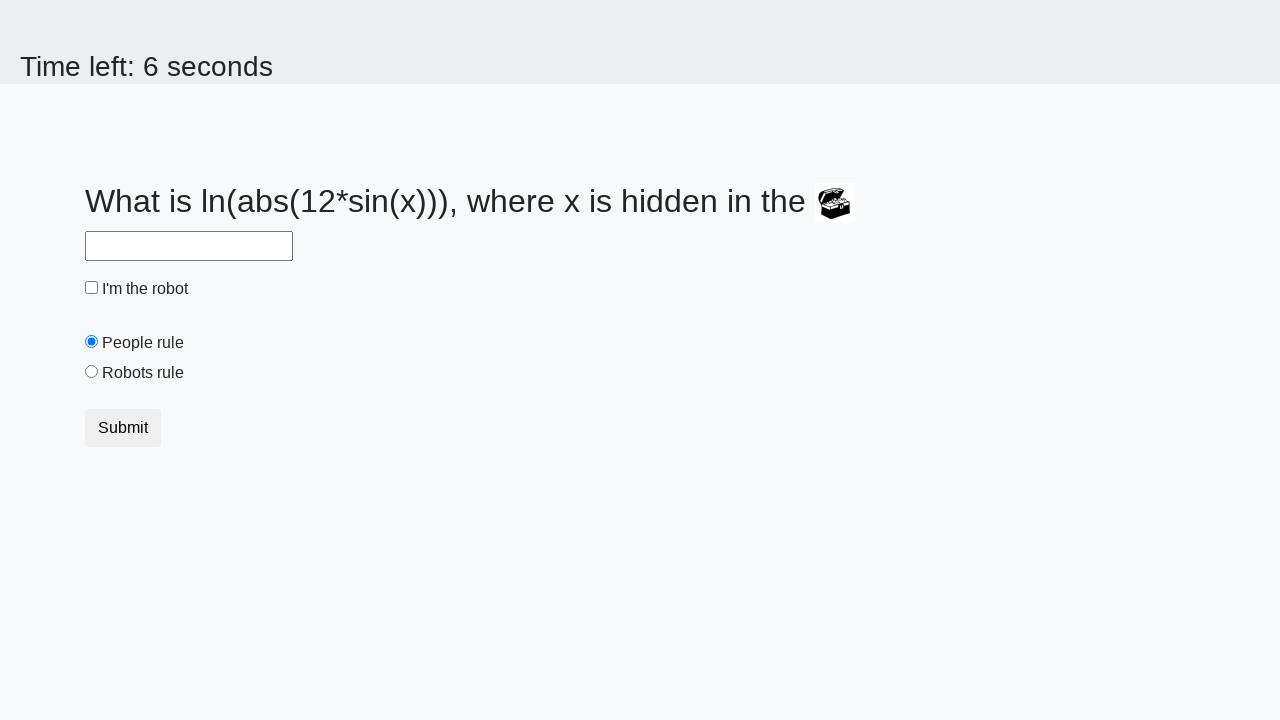

Located treasure image element
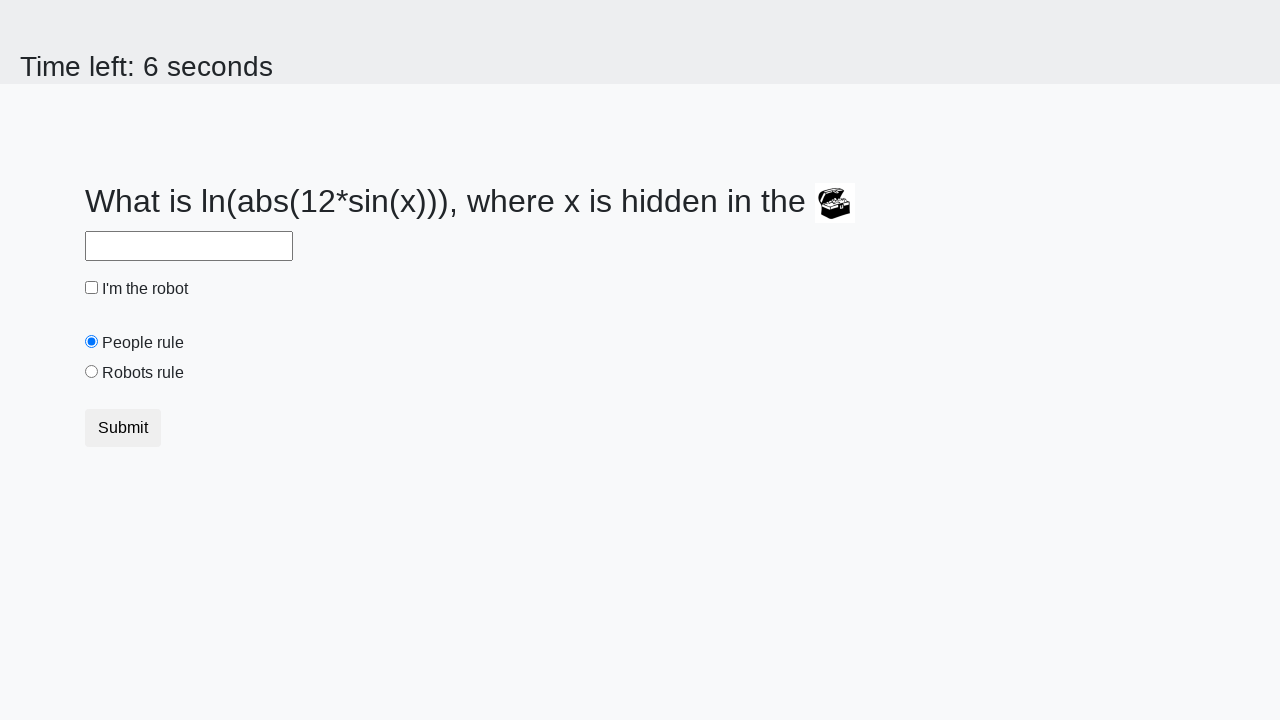

Extracted 'valuex' attribute from treasure image
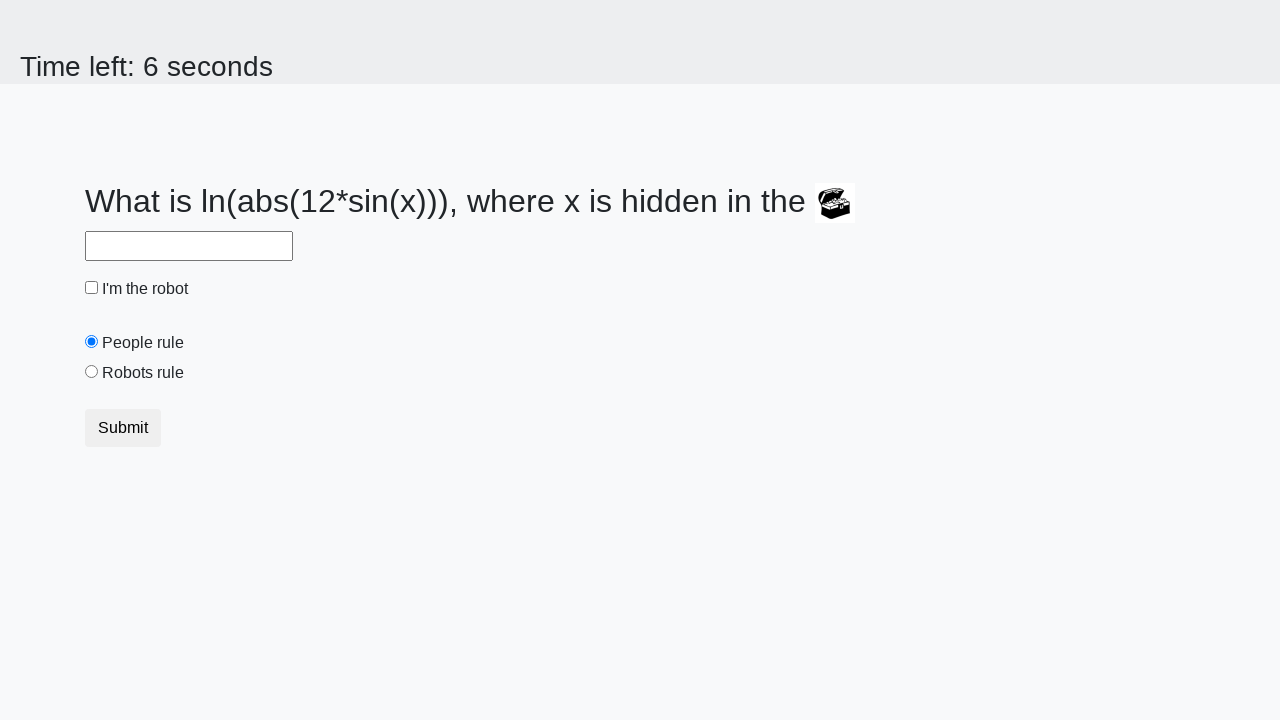

Calculated result: 2.4375652348431354 from input value: 306
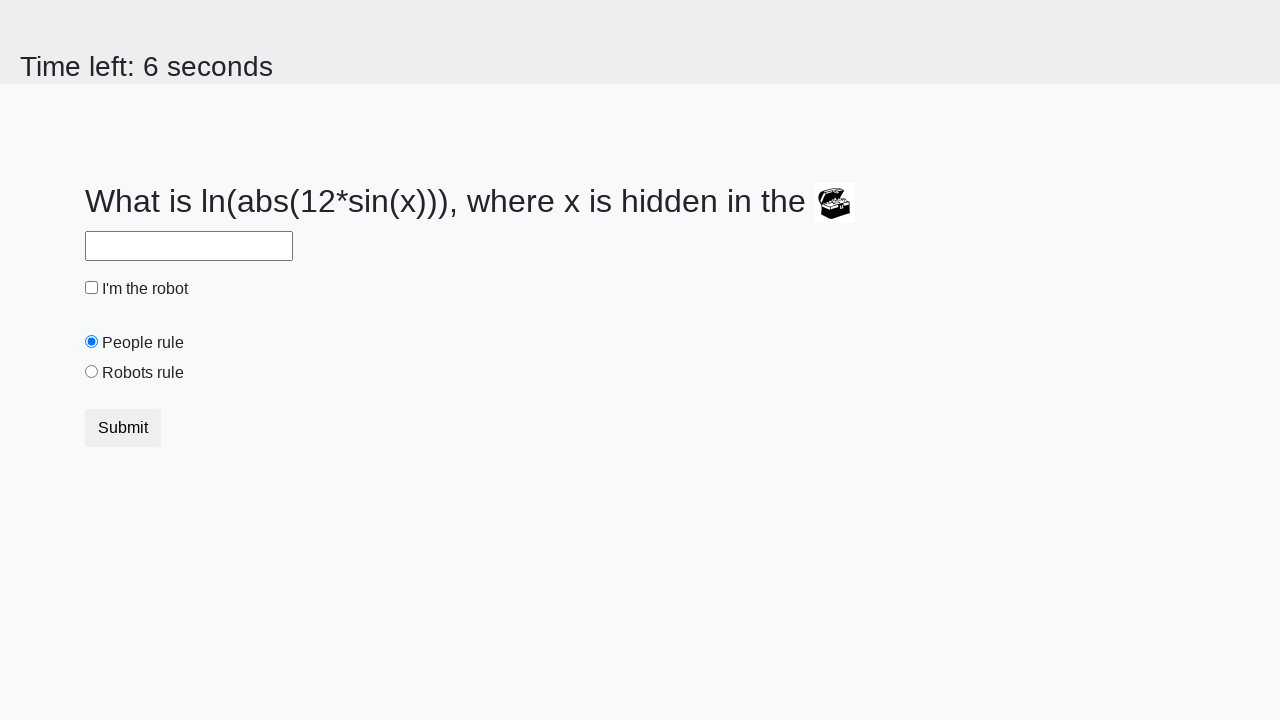

Filled answer field with calculated value: 2.4375652348431354 on input#answer[required]
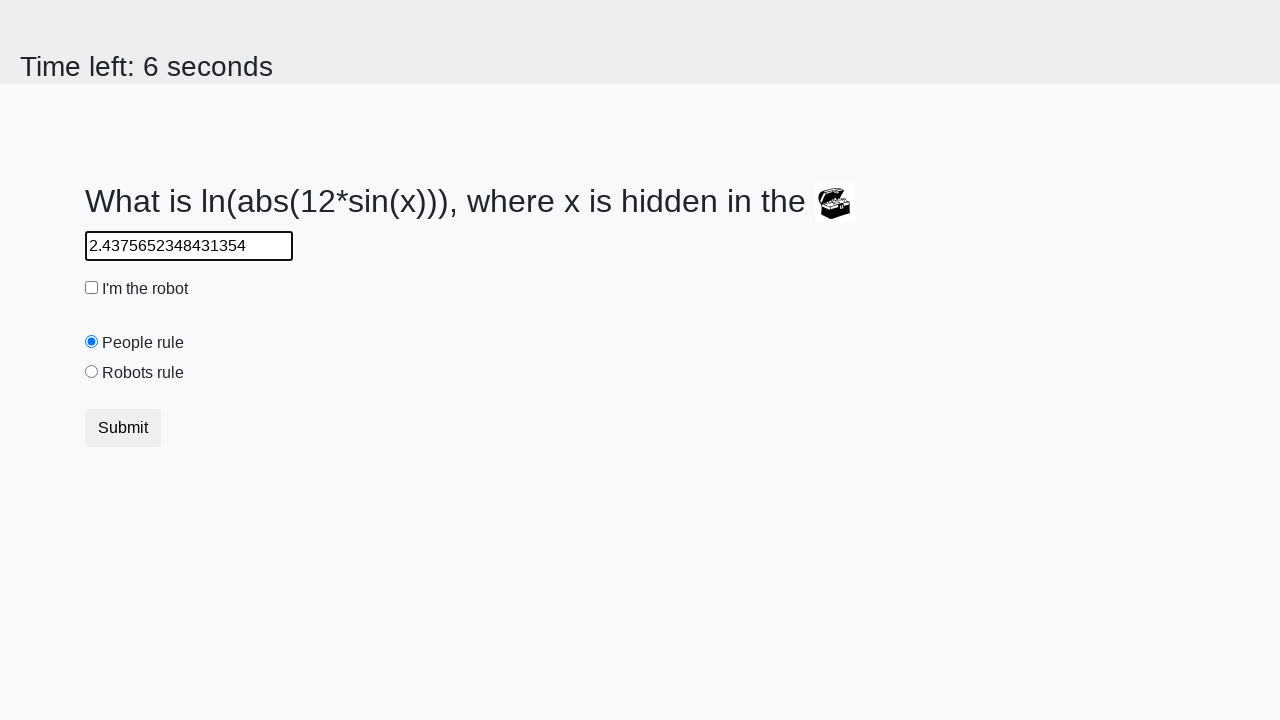

Checked the robot checkbox at (92, 288) on input#robotCheckbox
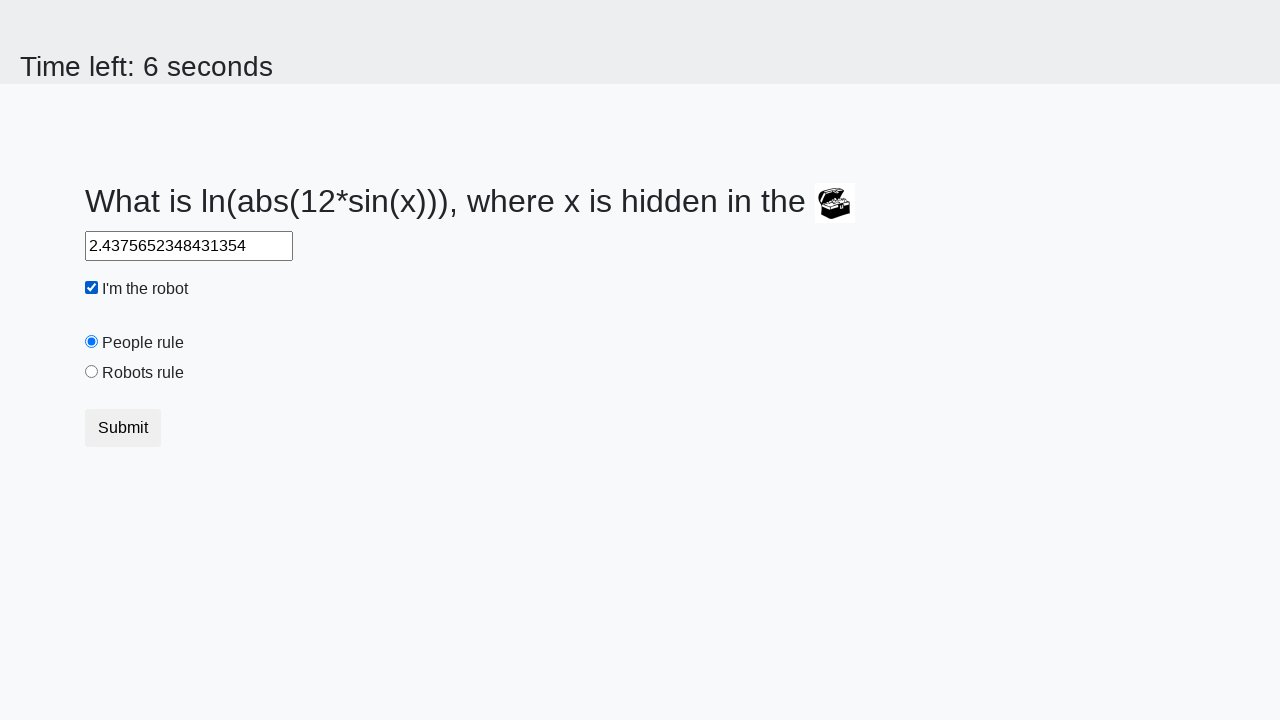

Selected the robots rule radio button at (92, 372) on input#robotsRule
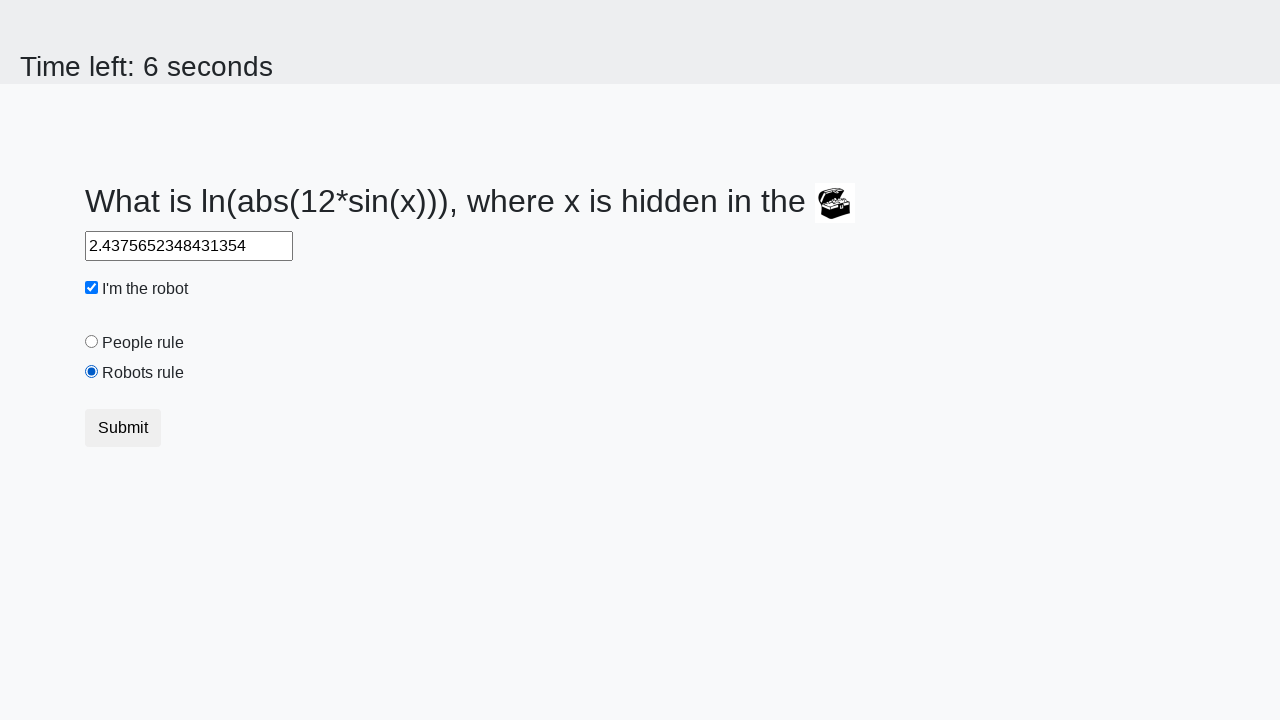

Clicked submit button to submit the form at (123, 428) on button.btn
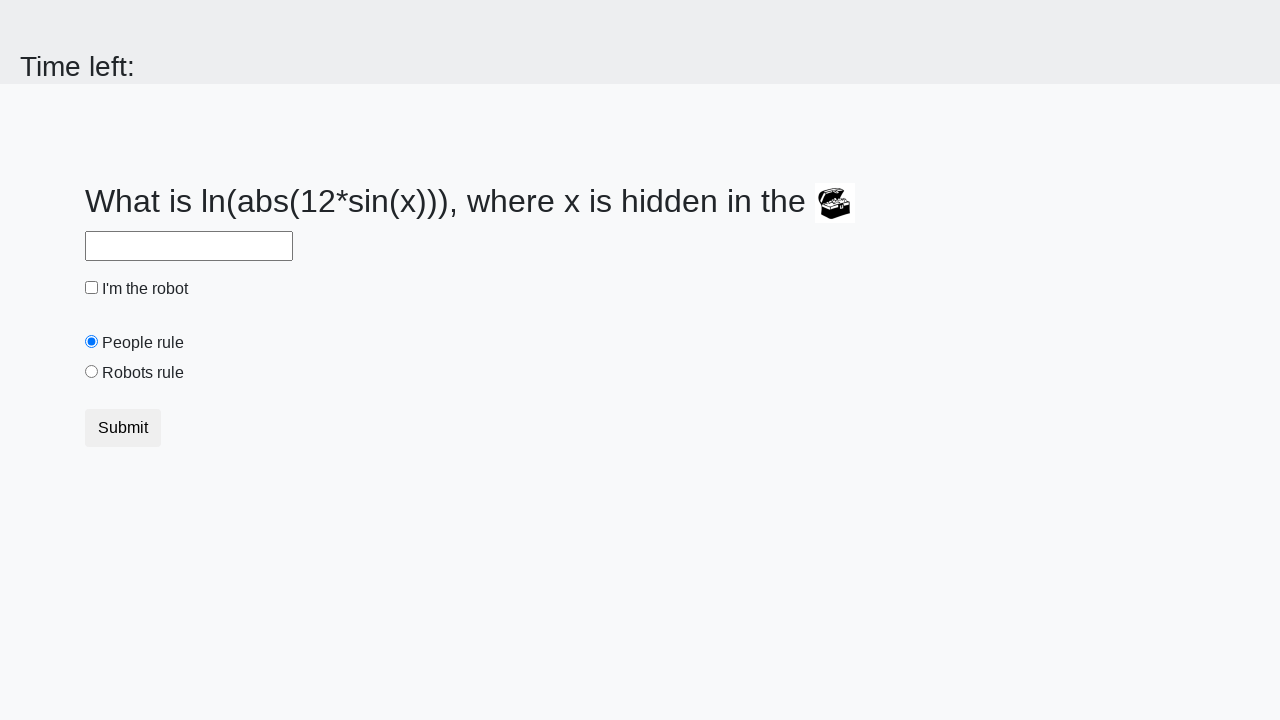

Waited for form submission to complete
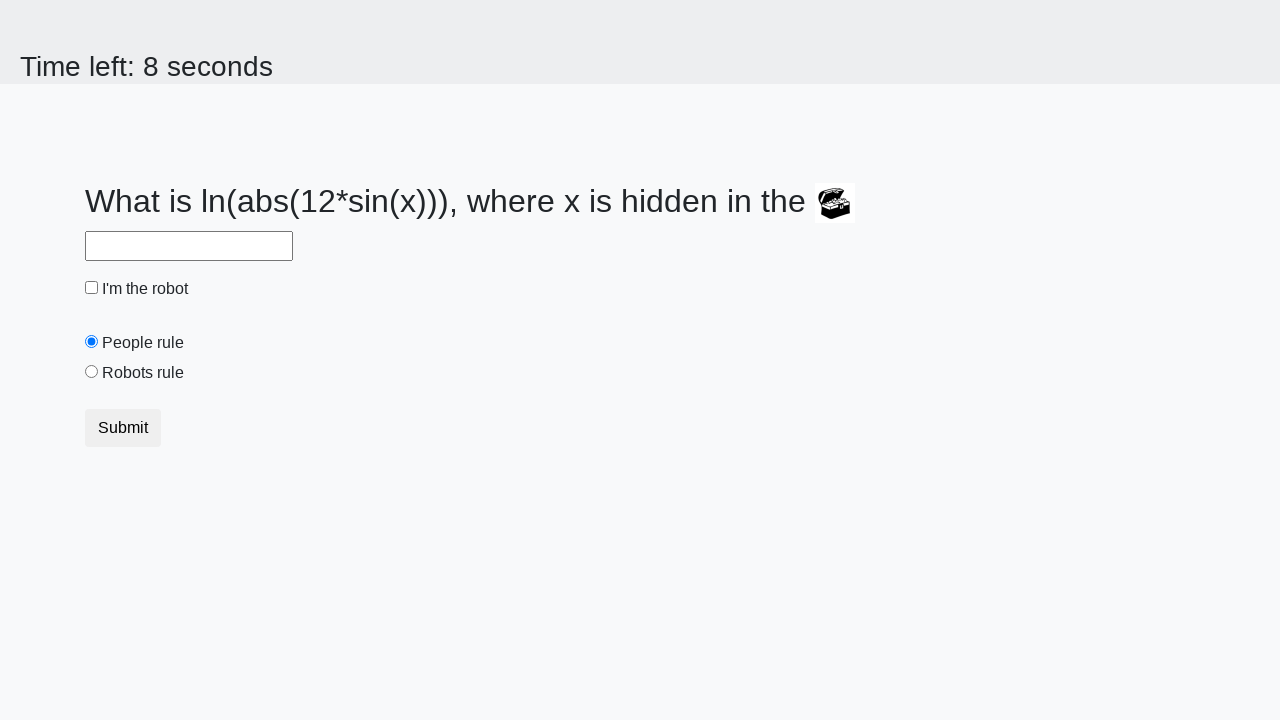

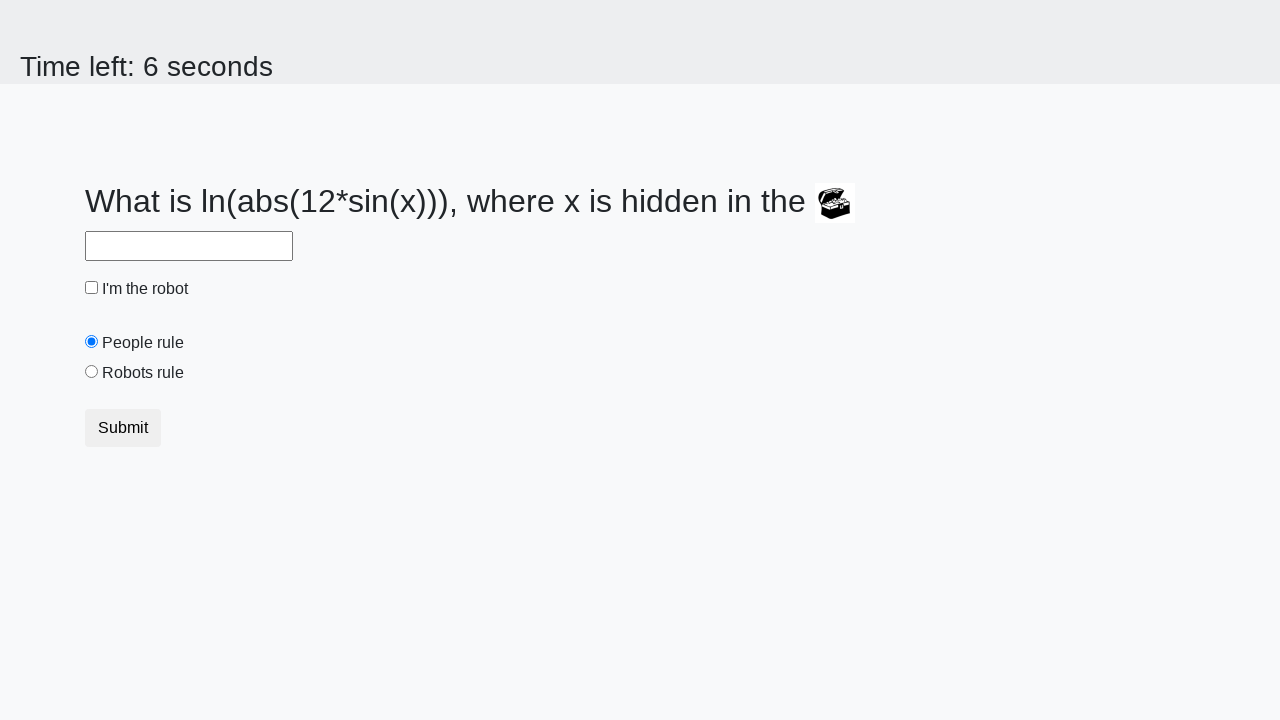